Navigates to the California ABC licensing status changes page and clicks the download report button to verify it's accessible and clickable.

Starting URL: https://www.abc.ca.gov/licensing/licensing-reports/status-changes/

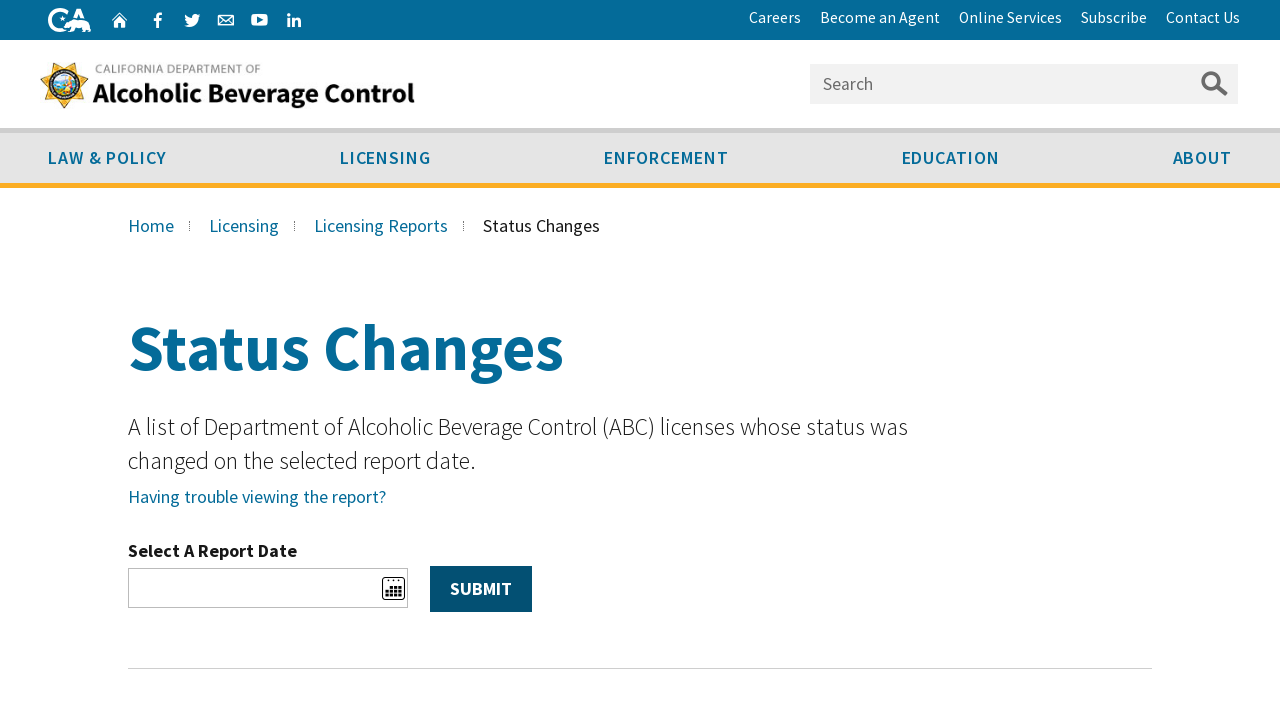

Navigated to California ABC licensing status changes page
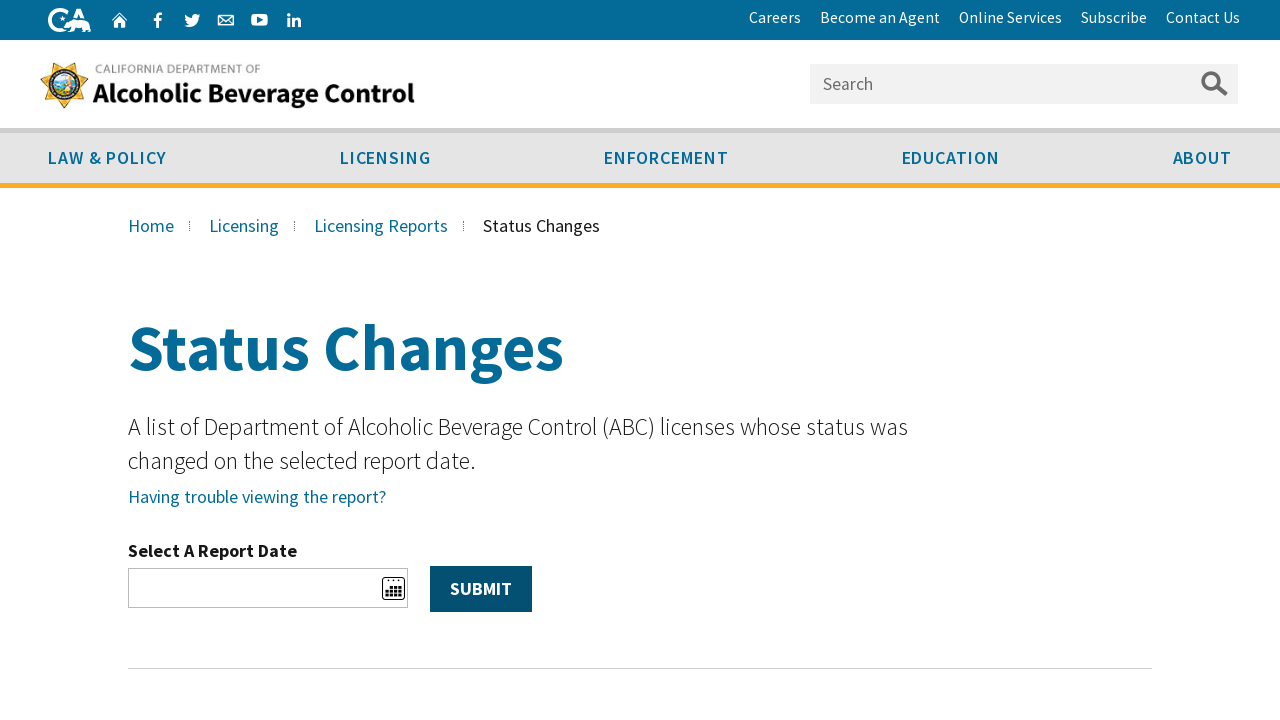

Download Report (CSV) button is visible on the page
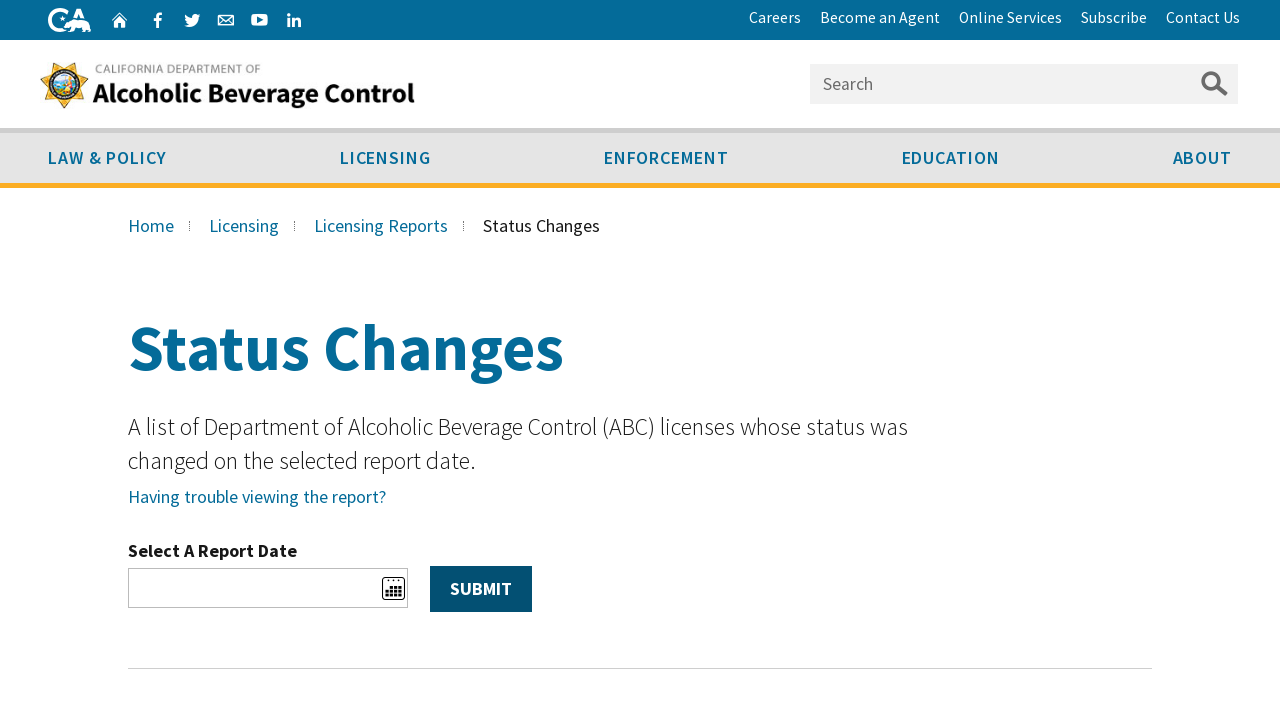

Clicked the Download Report (CSV) button at (252, 361) on xpath=//span[text()="Download Report (CSV)"]
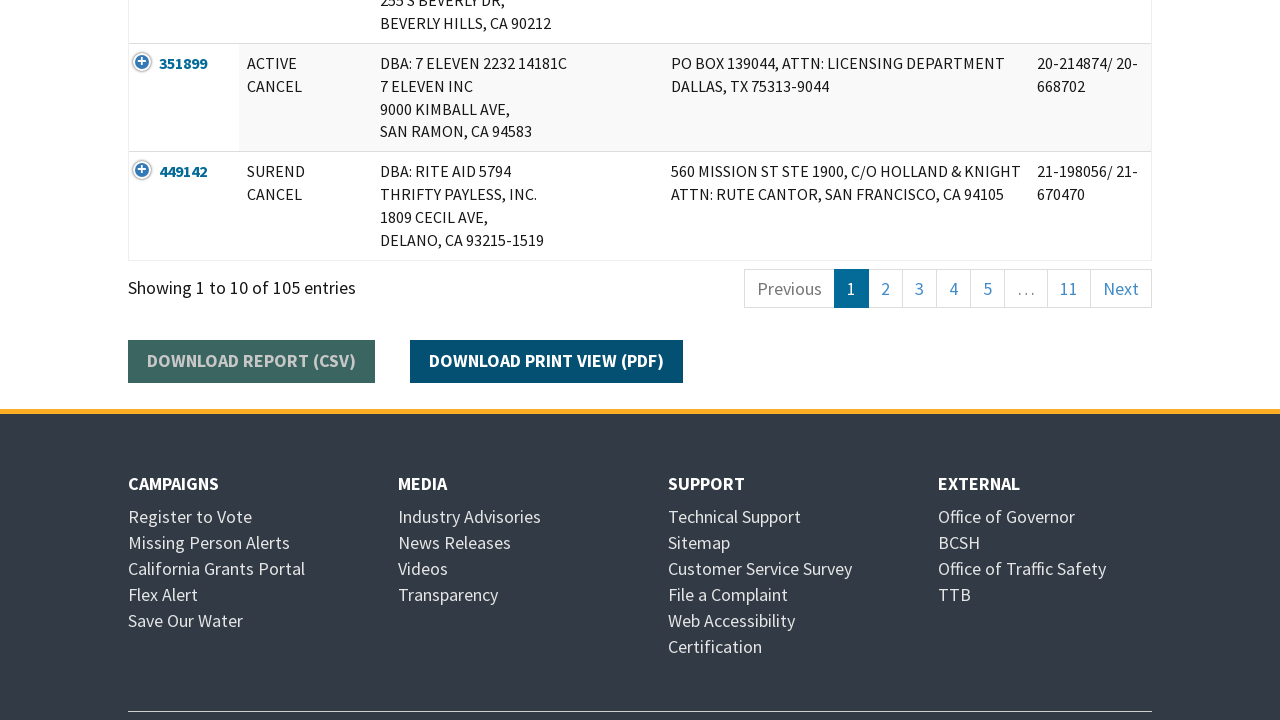

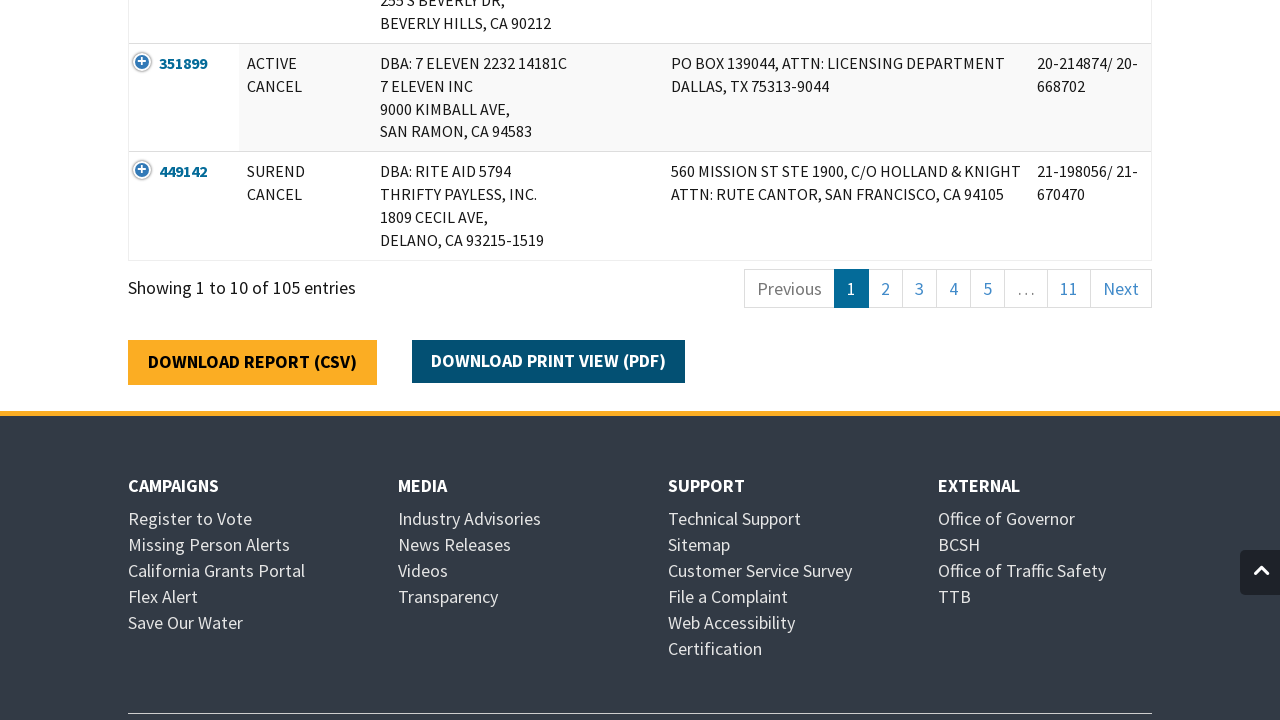